Navigates to an automation practice page, scrolls to a table, and verifies table structure by counting rows and columns and extracting data from the second row

Starting URL: https://rahulshettyacademy.com/AutomationPractice/

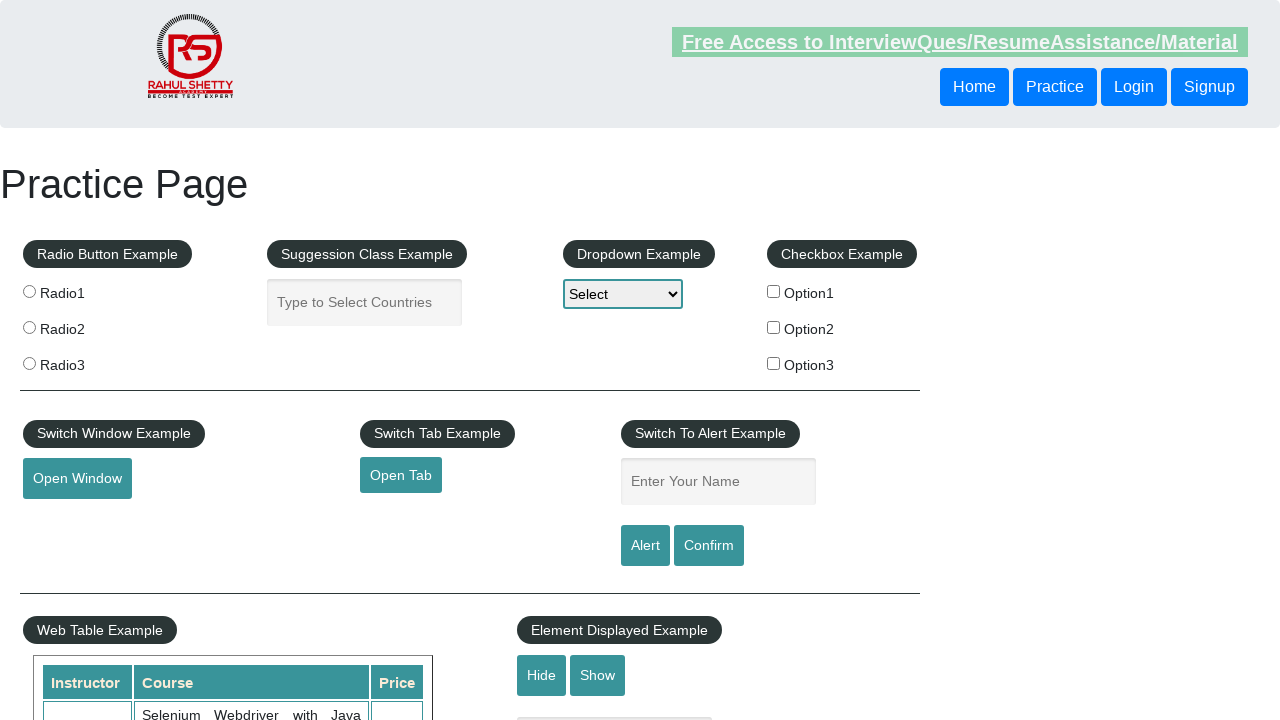

Scrolled down 500px to view the table
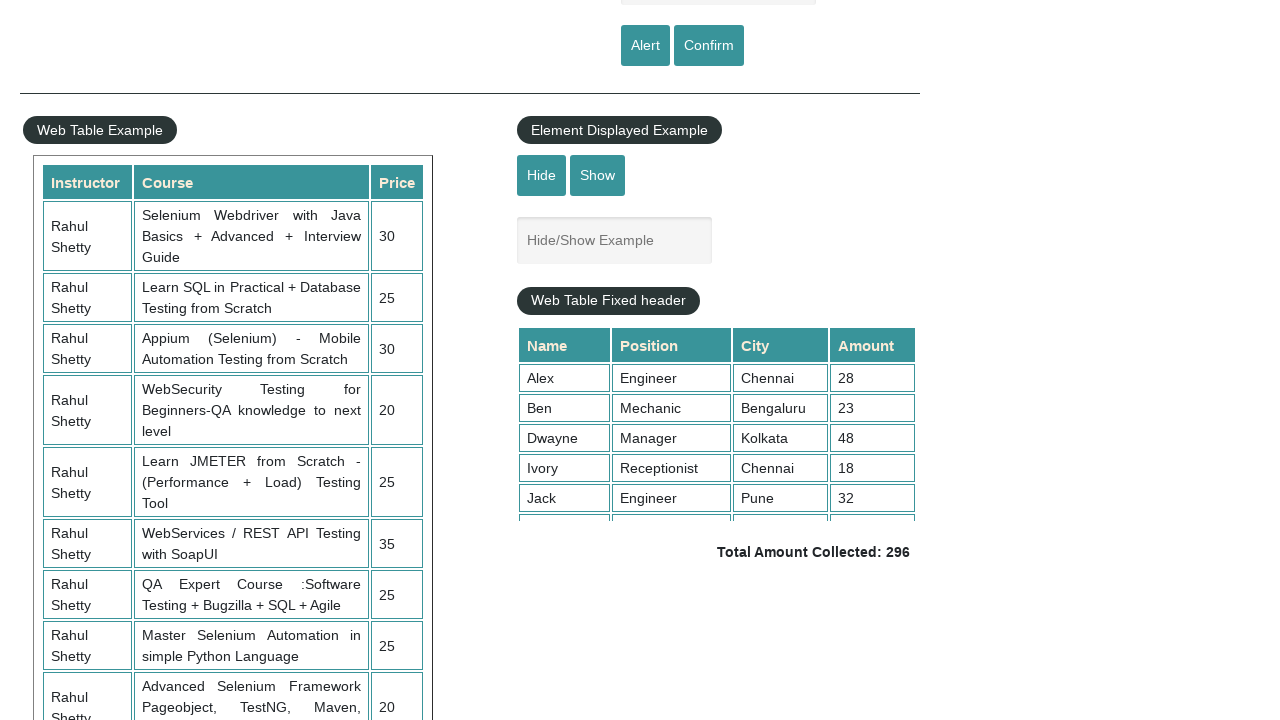

Table element (.table-display) became visible
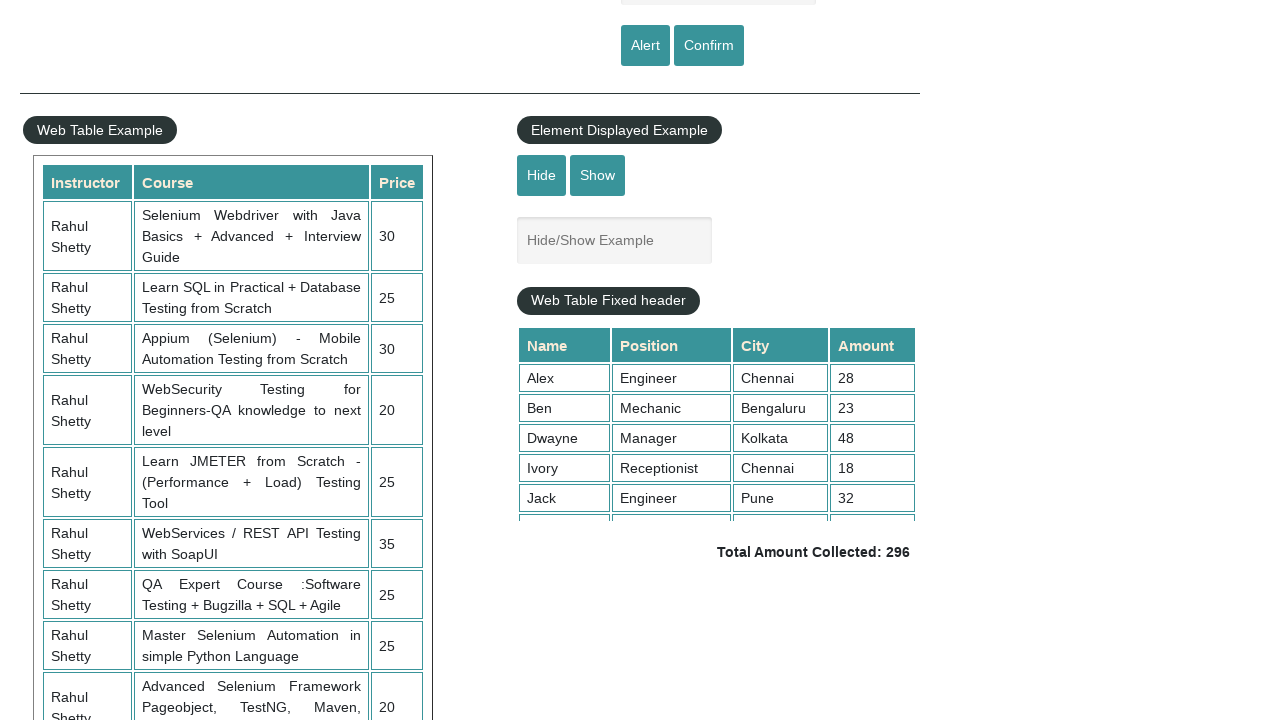

Retrieved all table rows - found 11 rows total
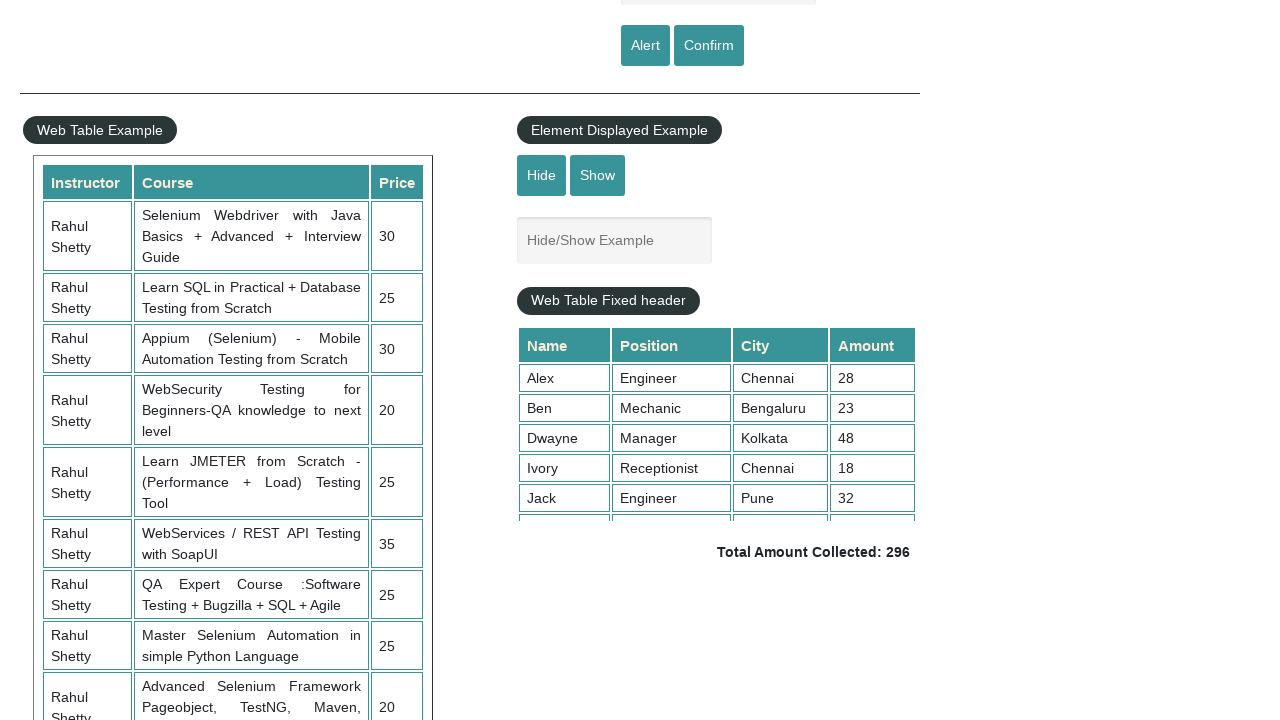

Retrieved all table column headers - found 3 columns
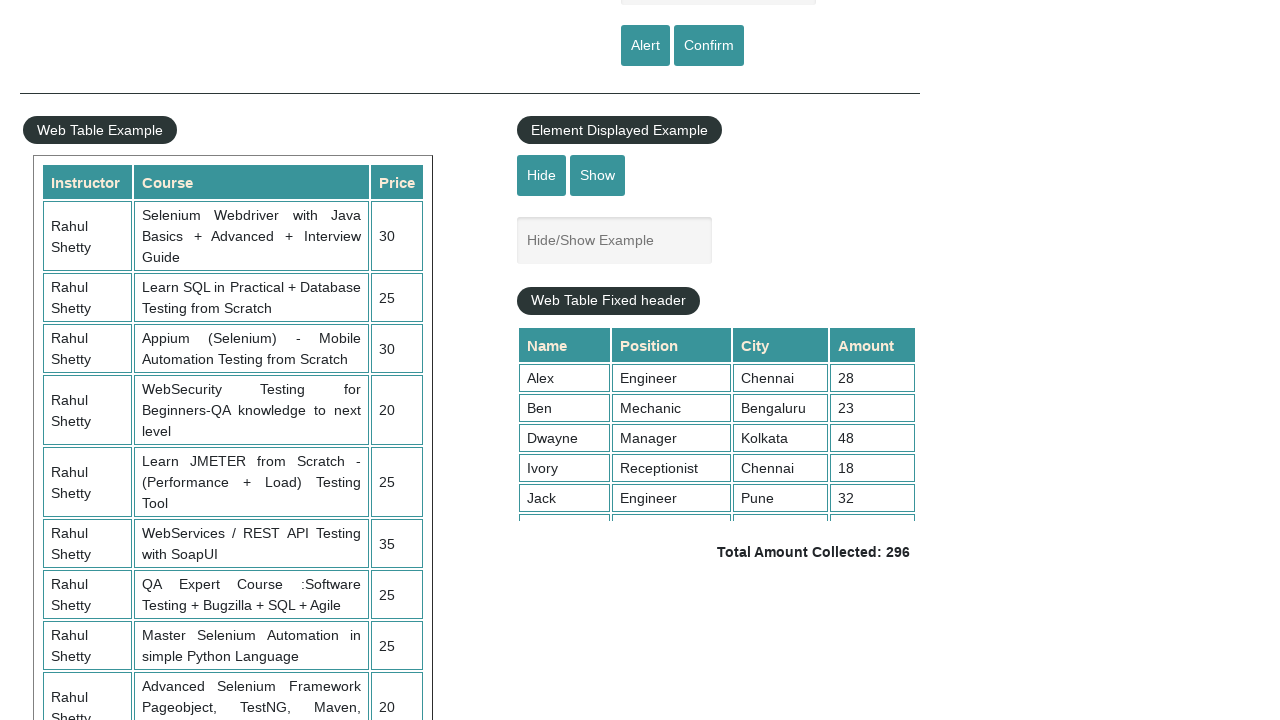

Retrieved all cells from the second data row (tr:nth-child(3))
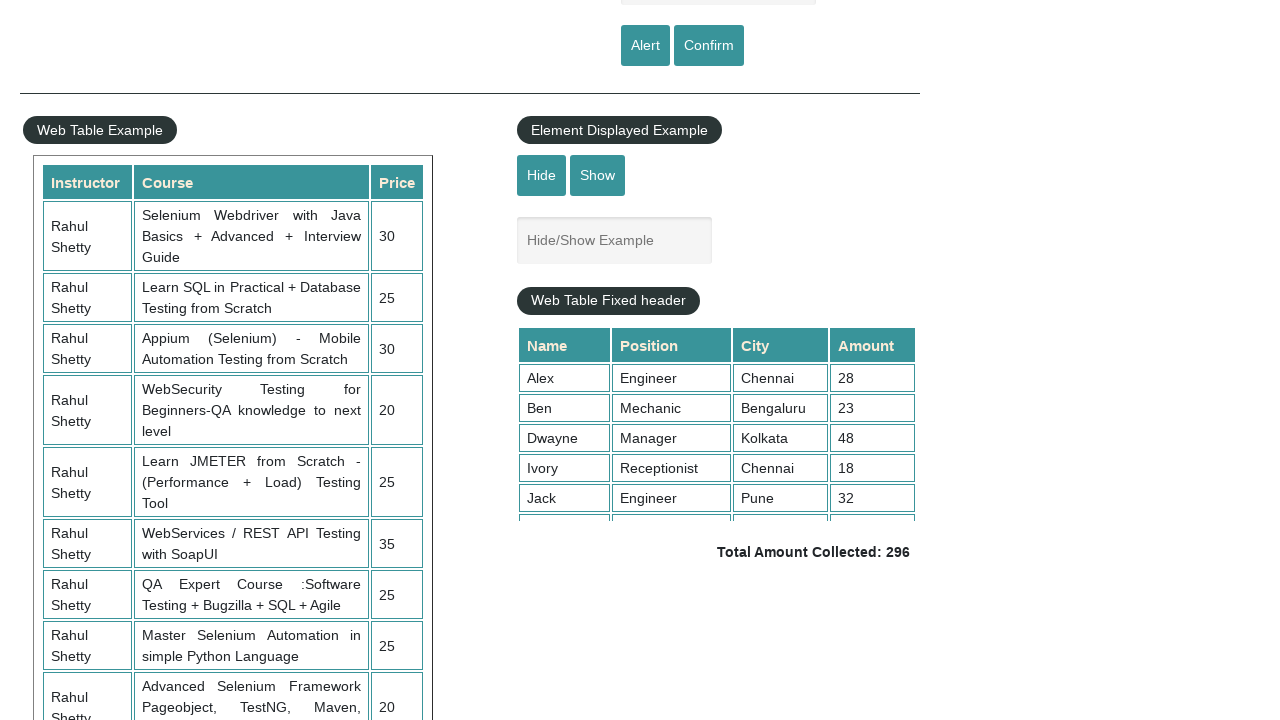

Extracted text content from row 2 cells: ['Rahul Shetty', 'Learn SQL in Practical + Database Testing from Scratch', '25']
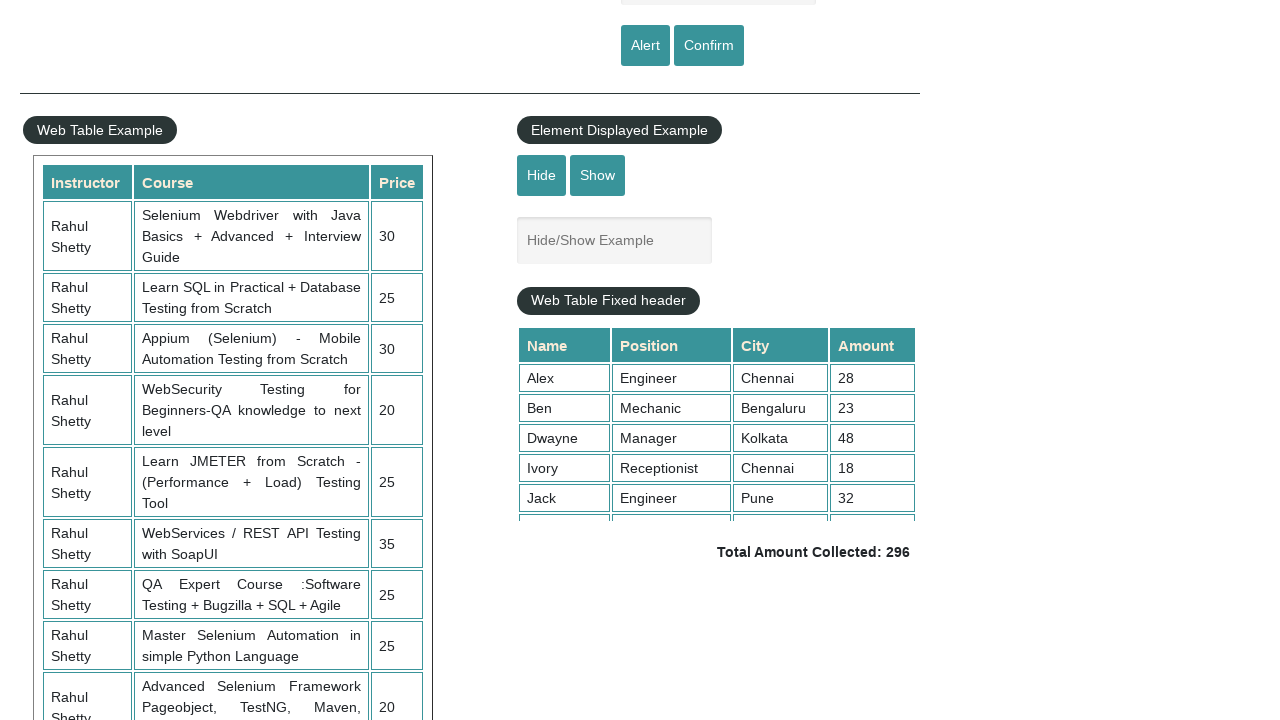

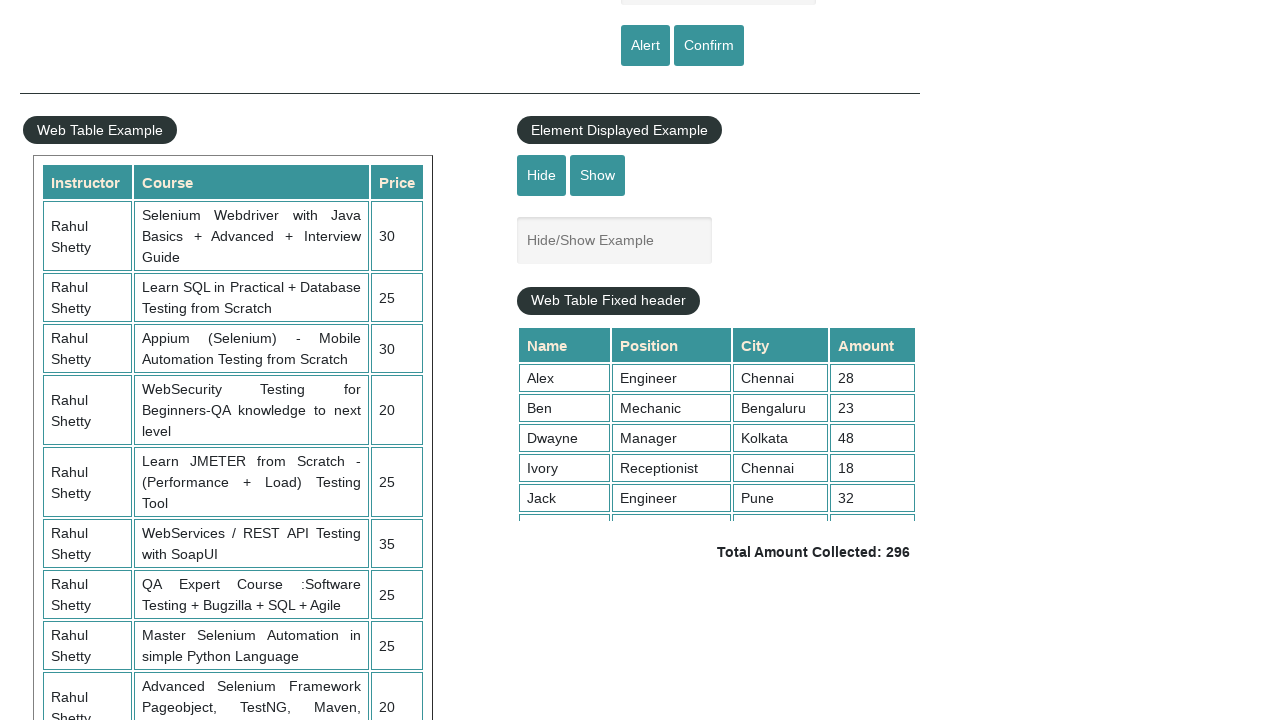